Tests file download functionality by clicking a ZIP file download link on a test page

Starting URL: http://omayo.blogspot.com/p/page7.html

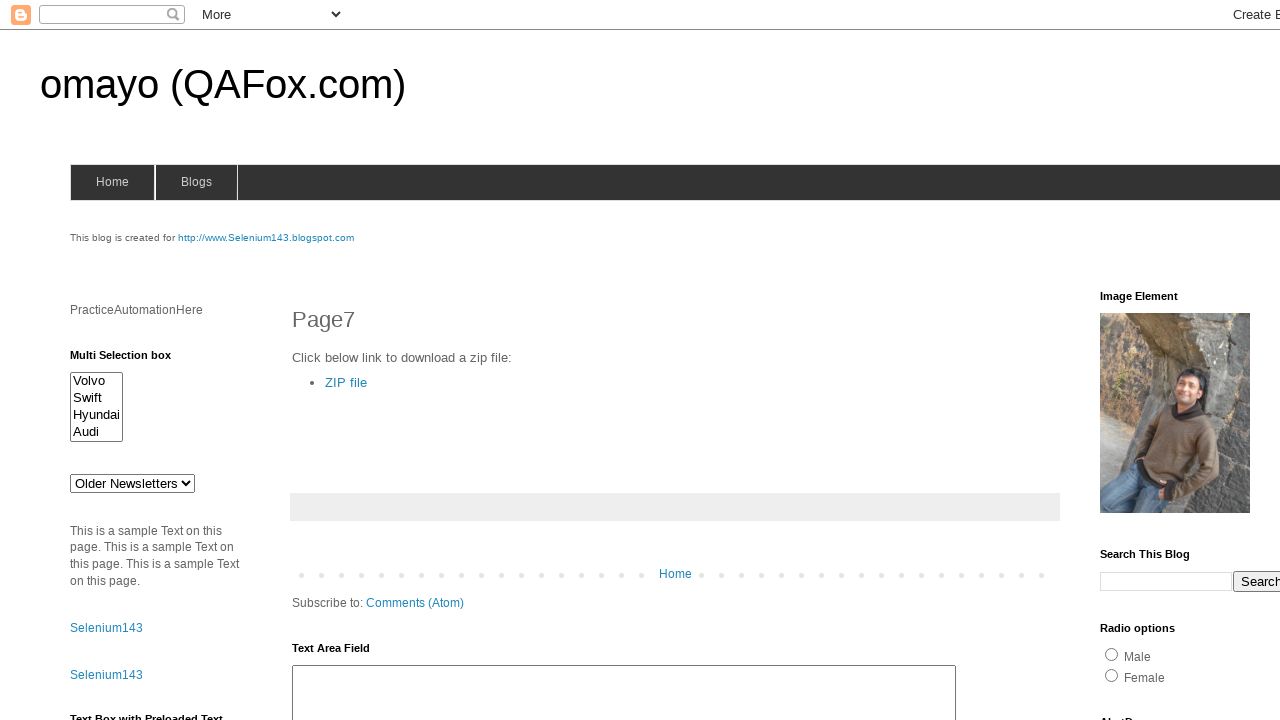

Navigated to test page http://omayo.blogspot.com/p/page7.html
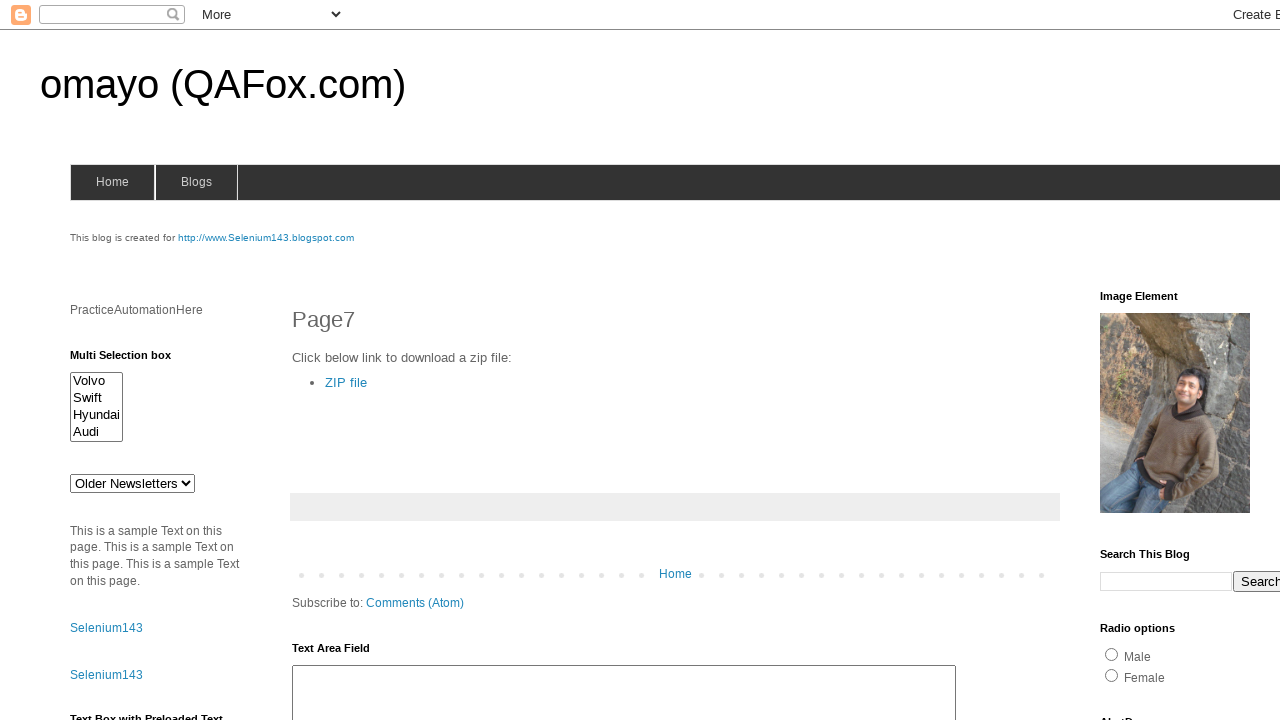

Clicked ZIP file download link at (346, 382) on xpath=//a[text()='ZIP file']
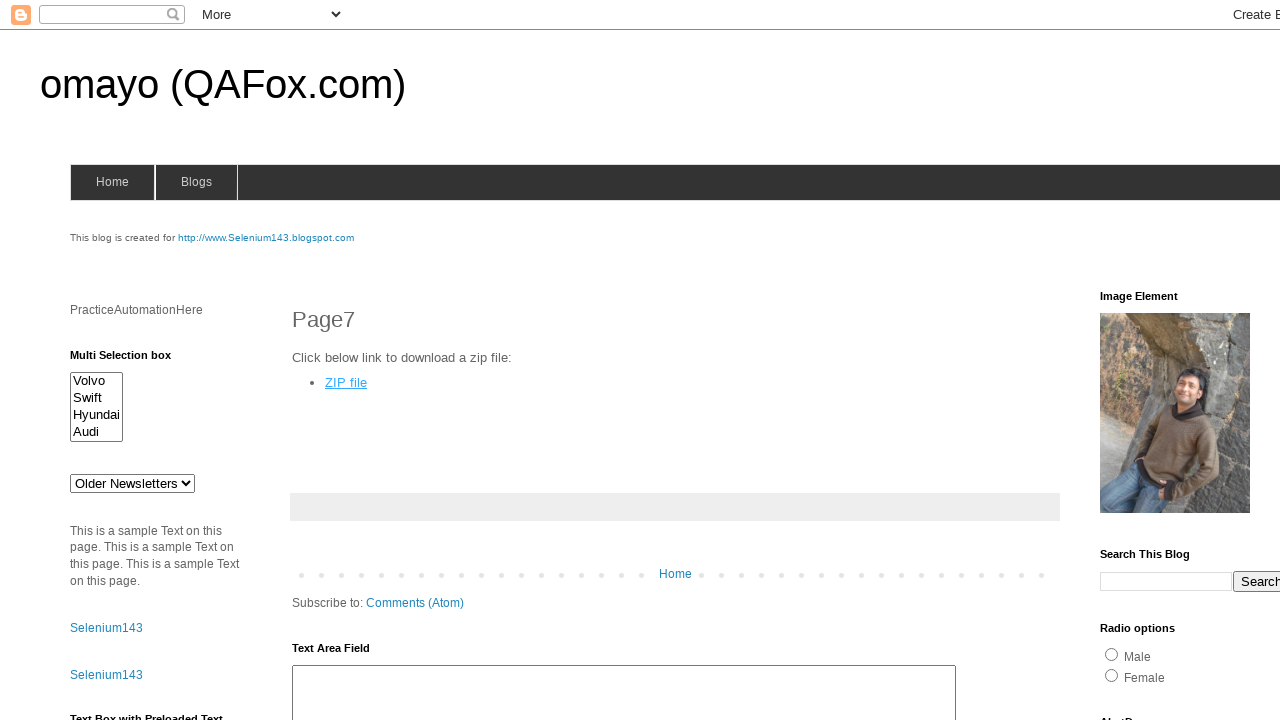

Waited 4000ms for download to complete
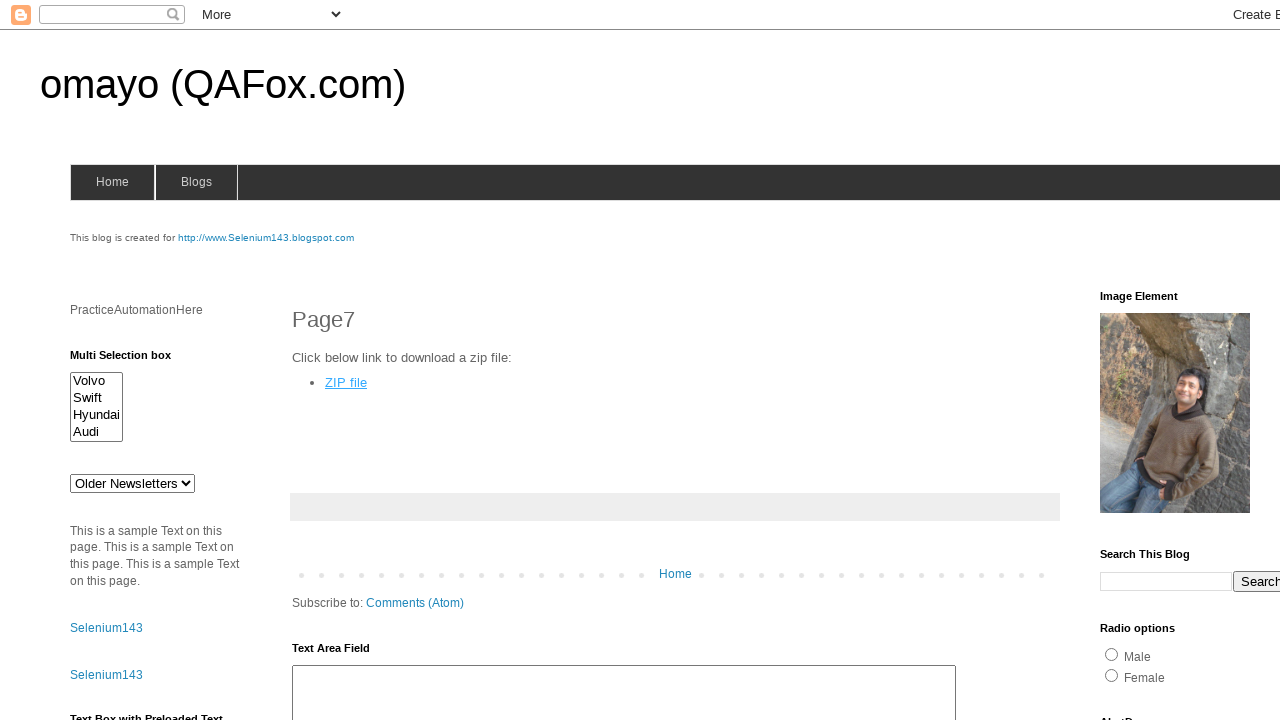

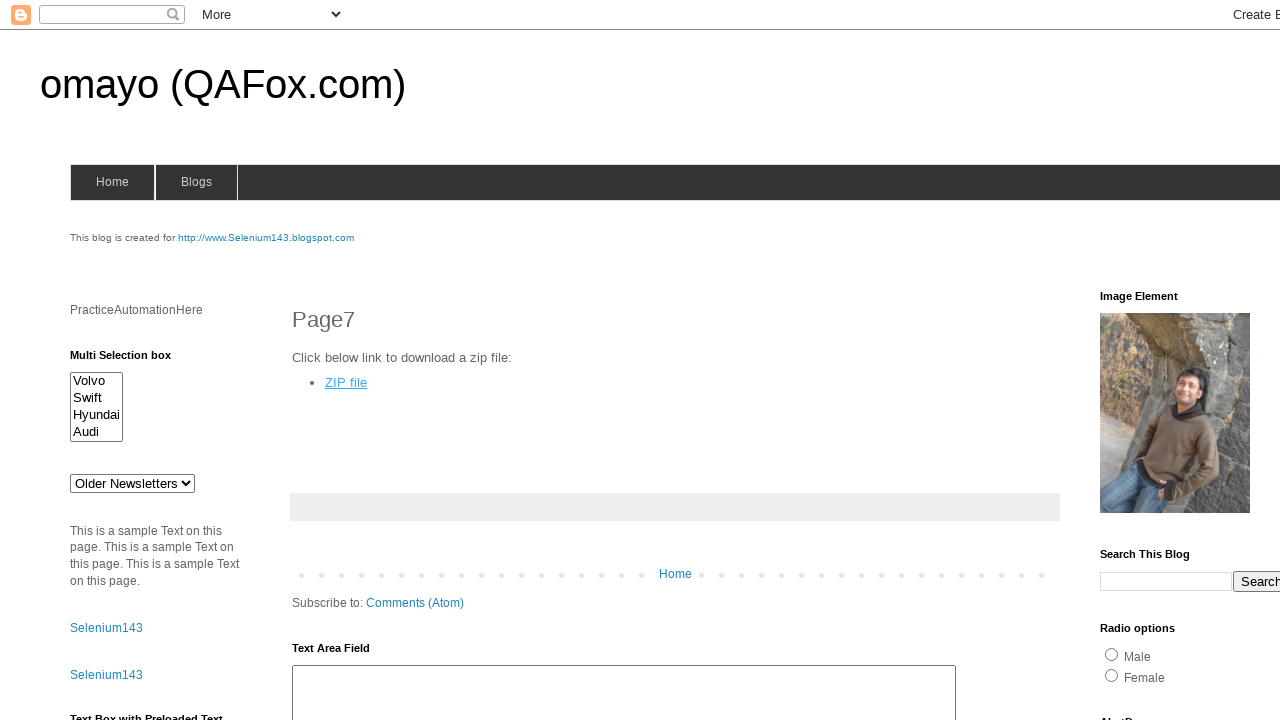